Tests a simple form by filling in first name, last name, city, and country fields using different element locators, then submits the form

Starting URL: http://suninjuly.github.io/simple_form_find_task.html

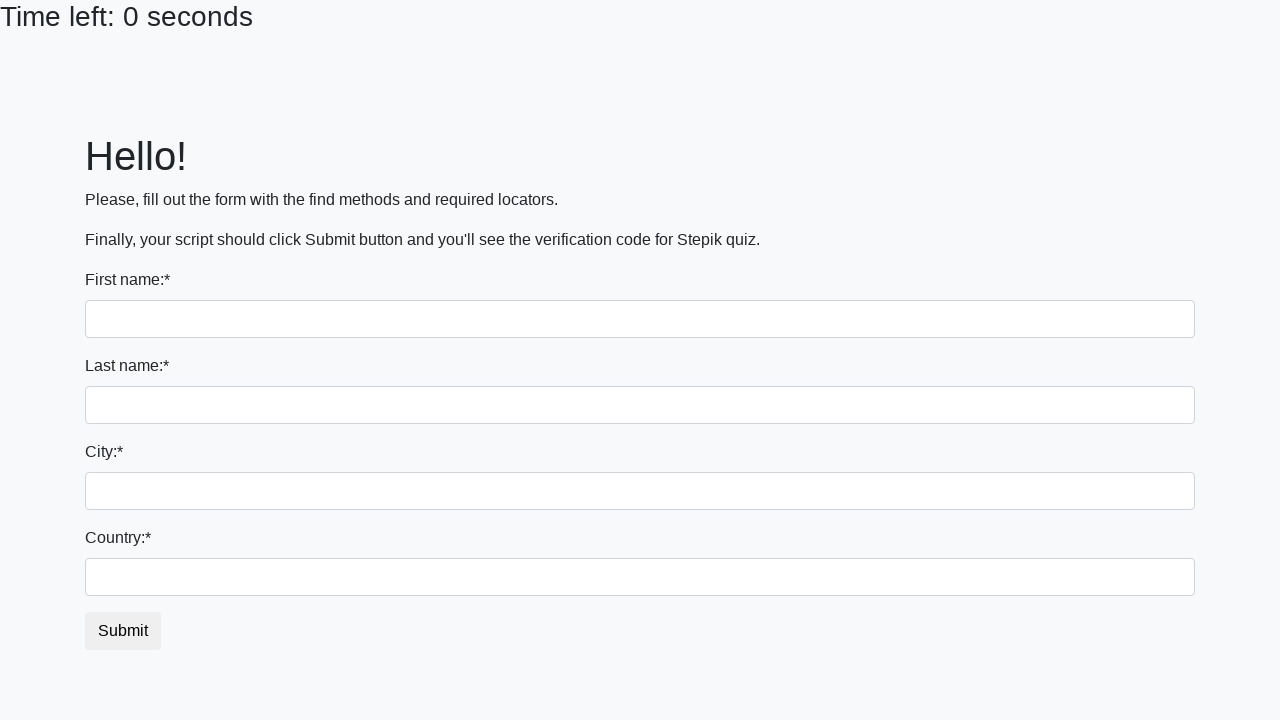

Filled first name field with 'Ivan' on input[name='first_name']
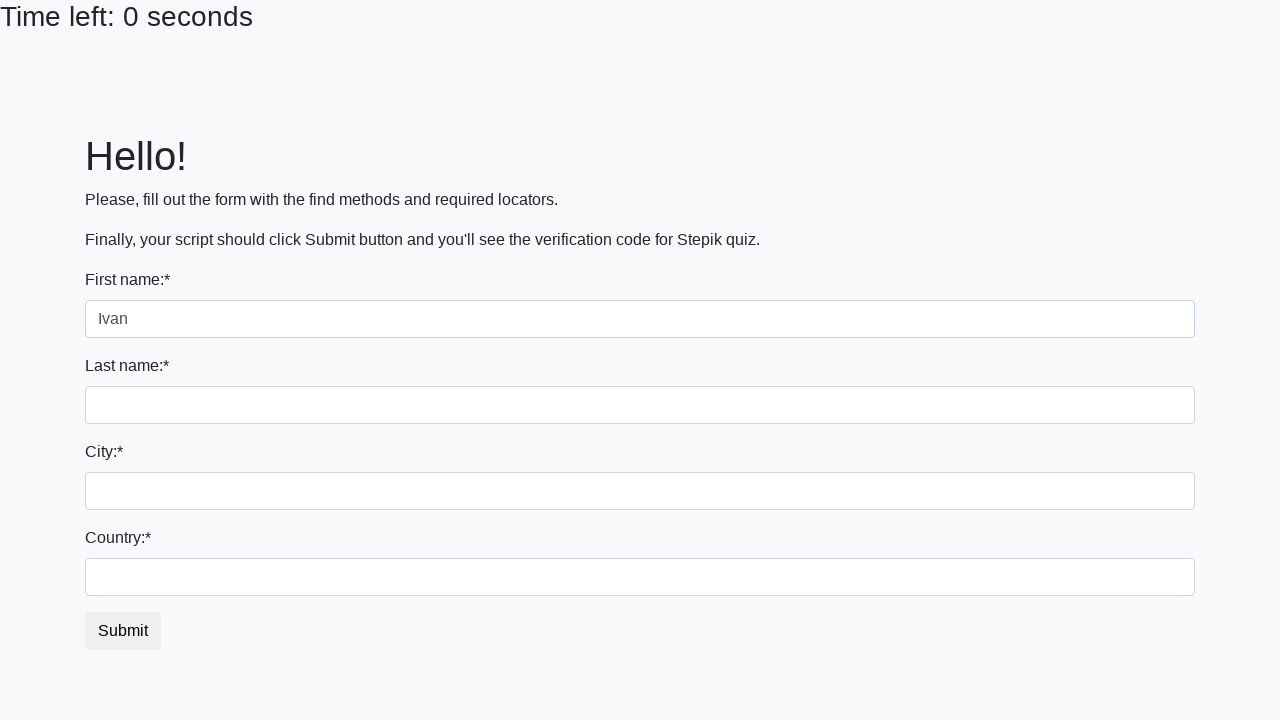

Filled last name field with 'Petrov' on input[name='last_name']
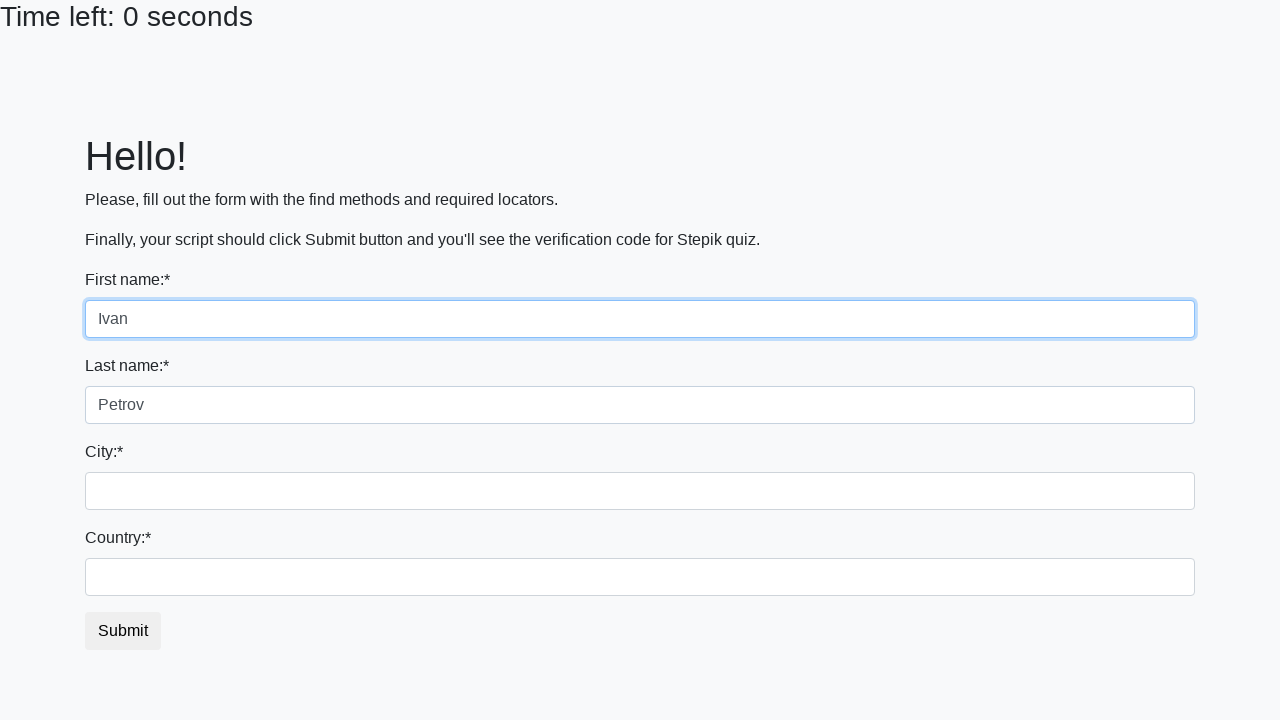

Filled city field with 'Smolensk' on .city
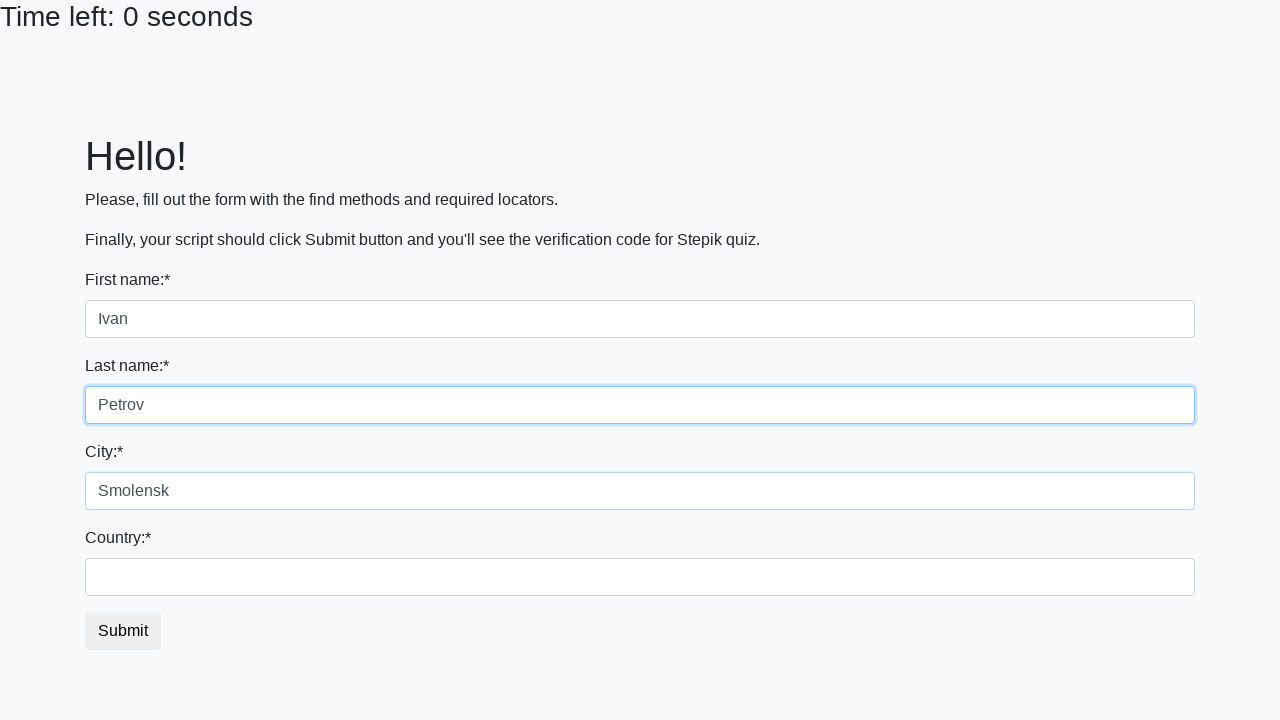

Filled country field with 'Russia' on #country
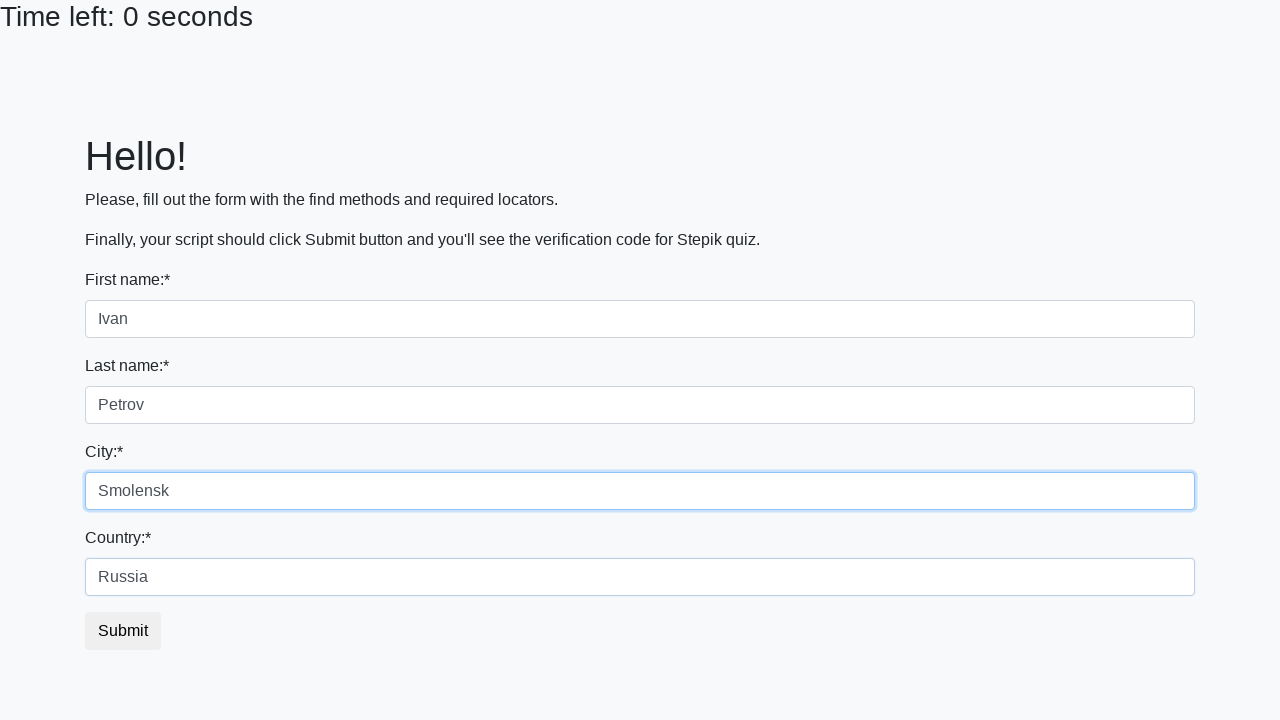

Clicked submit button to submit the form at (123, 631) on #submit_button
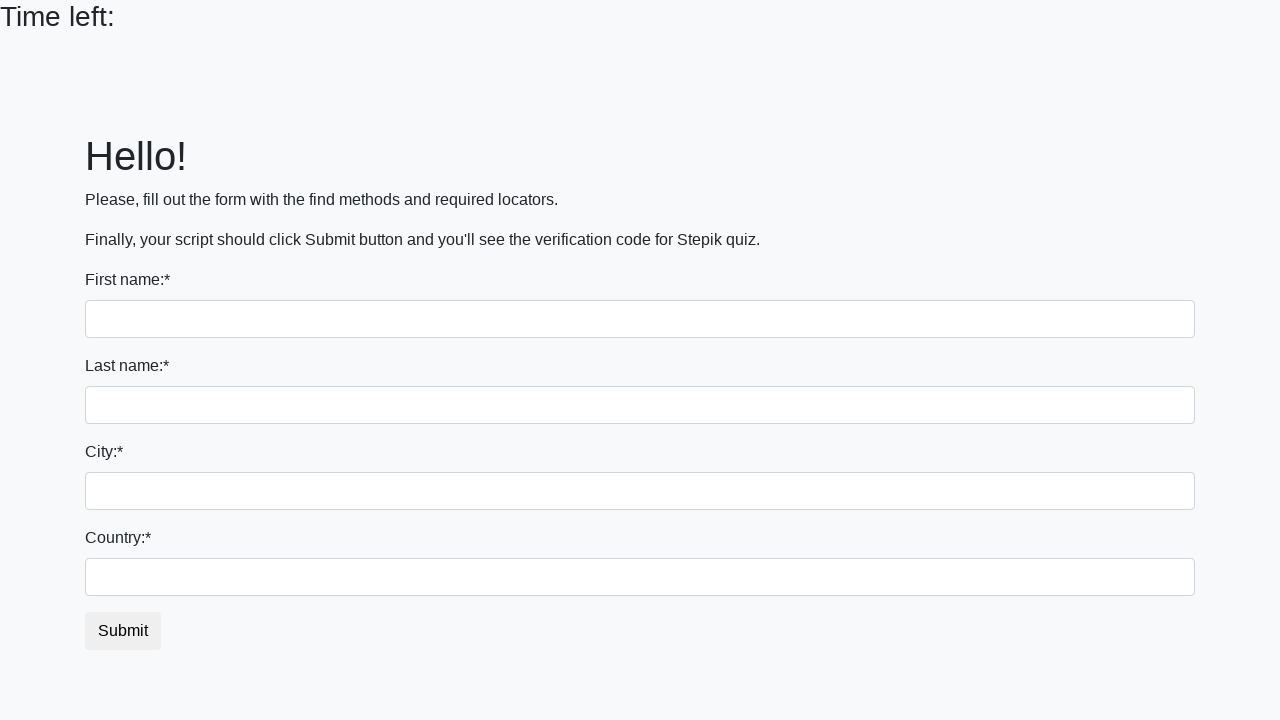

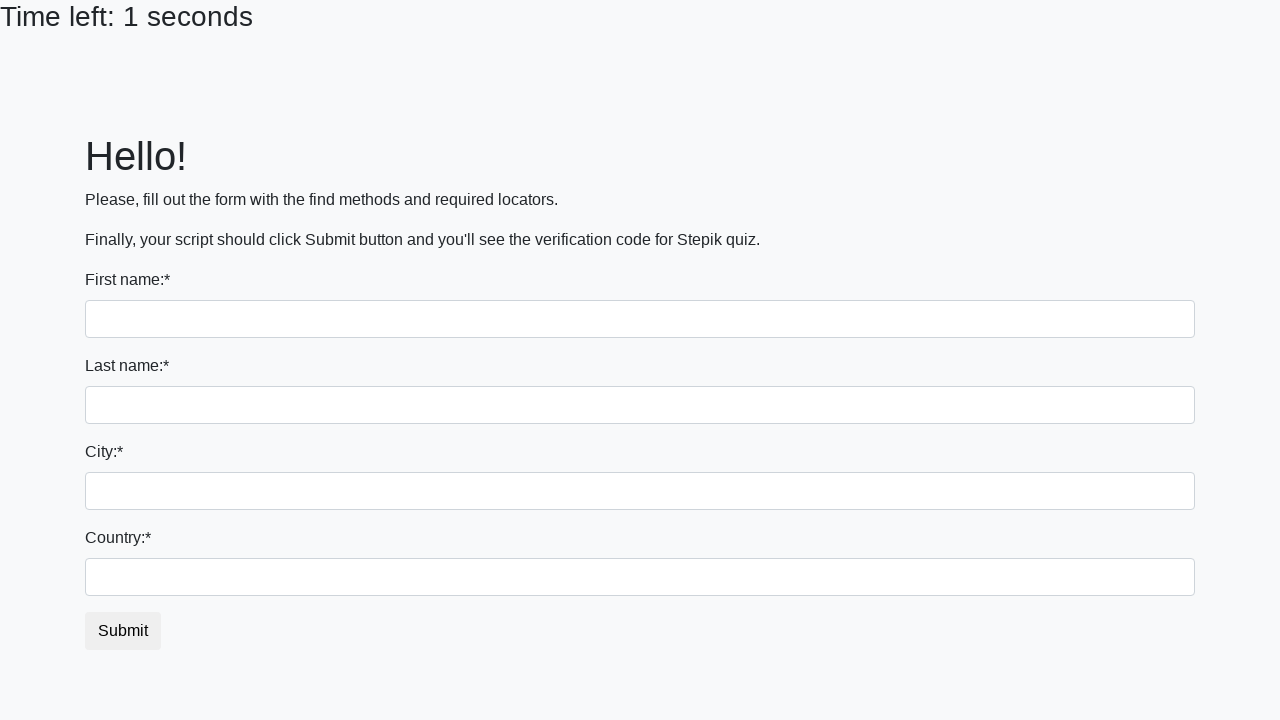